Tests autocomplete/auto-suggestion functionality by typing a partial country name, navigating through suggestions using arrow keys, and verifying the selected suggestion

Starting URL: https://rahulshettyacademy.com/AutomationPractice/

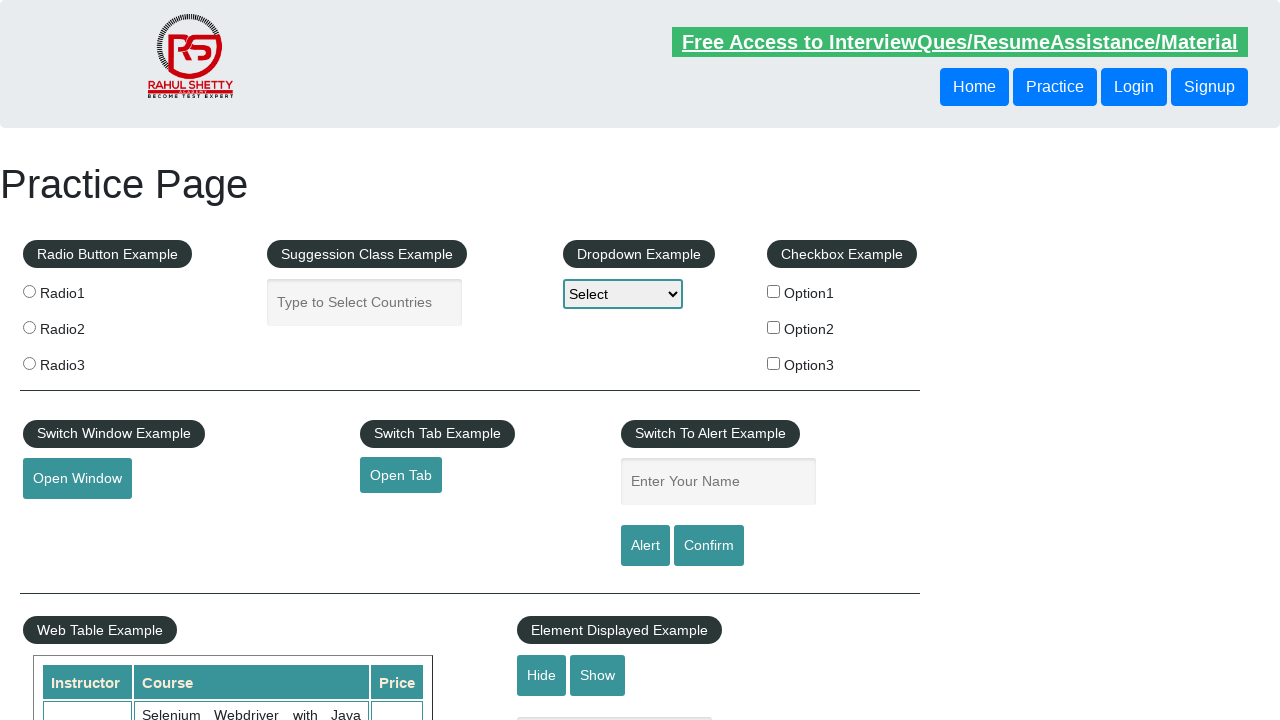

Filled autocomplete field with 'United' to trigger suggestions on #autocomplete
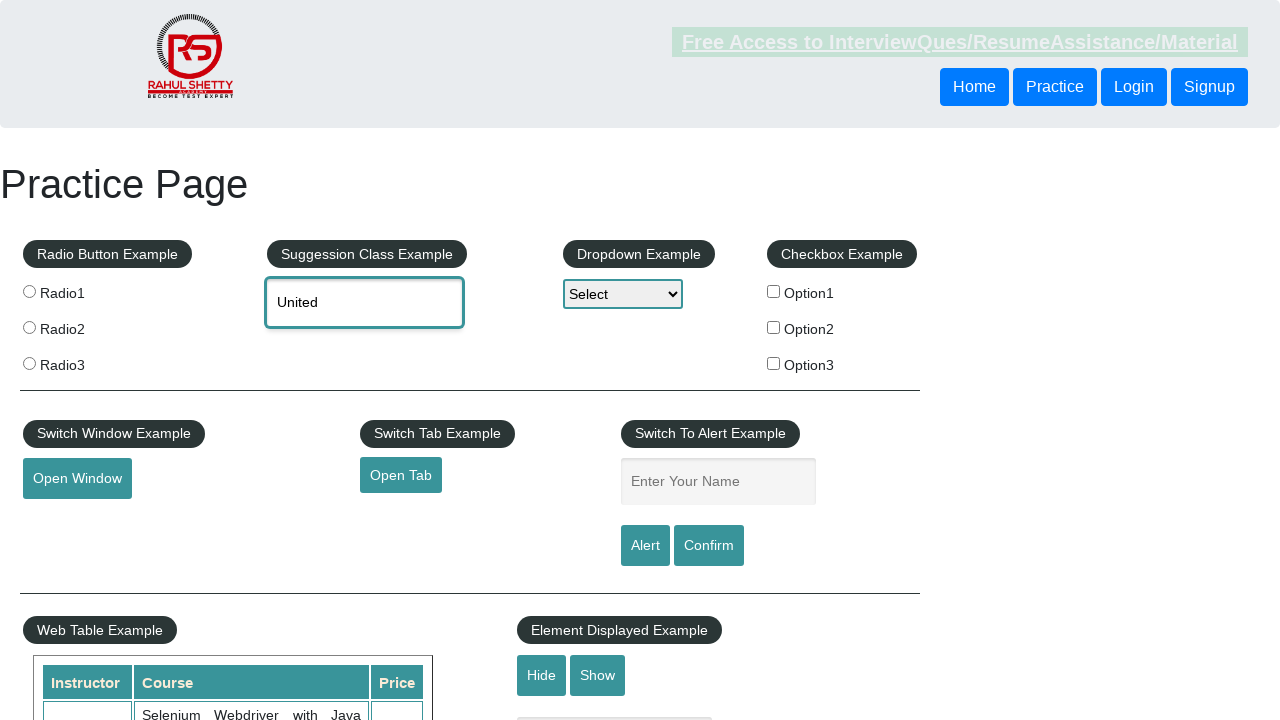

Autocomplete suggestions dropdown appeared
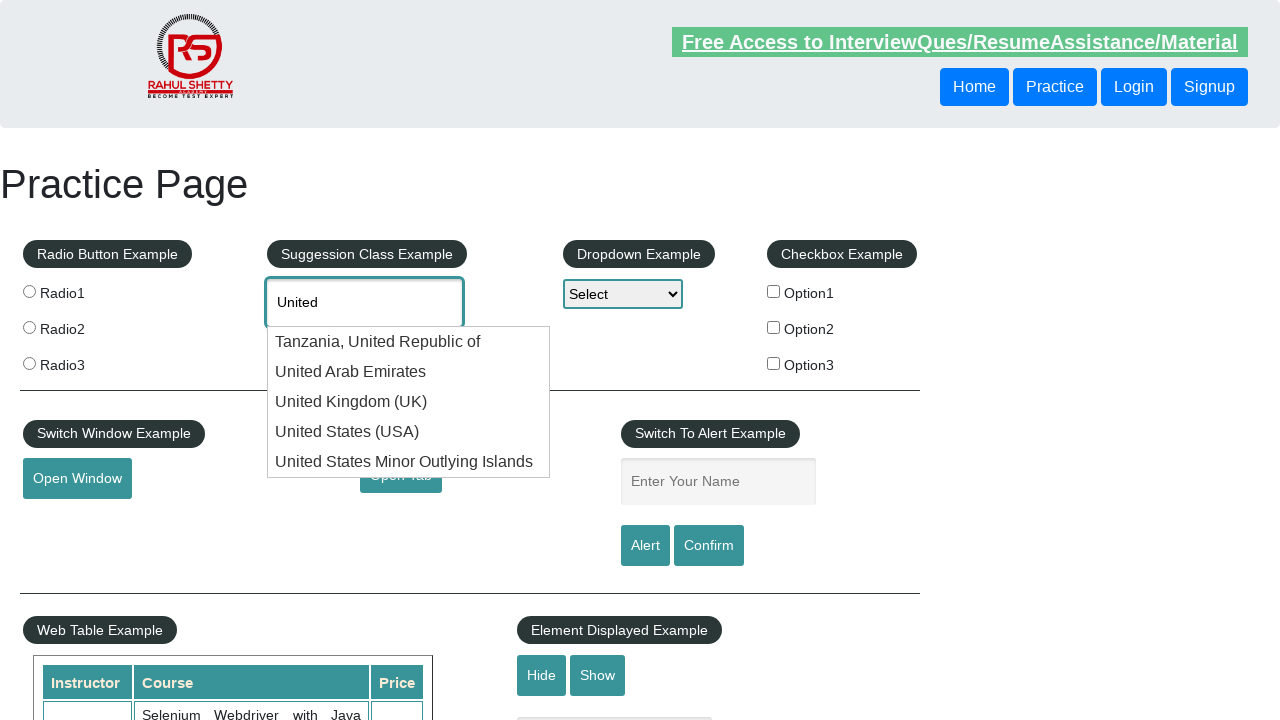

Pressed ArrowDown to navigate to first suggestion on #autocomplete
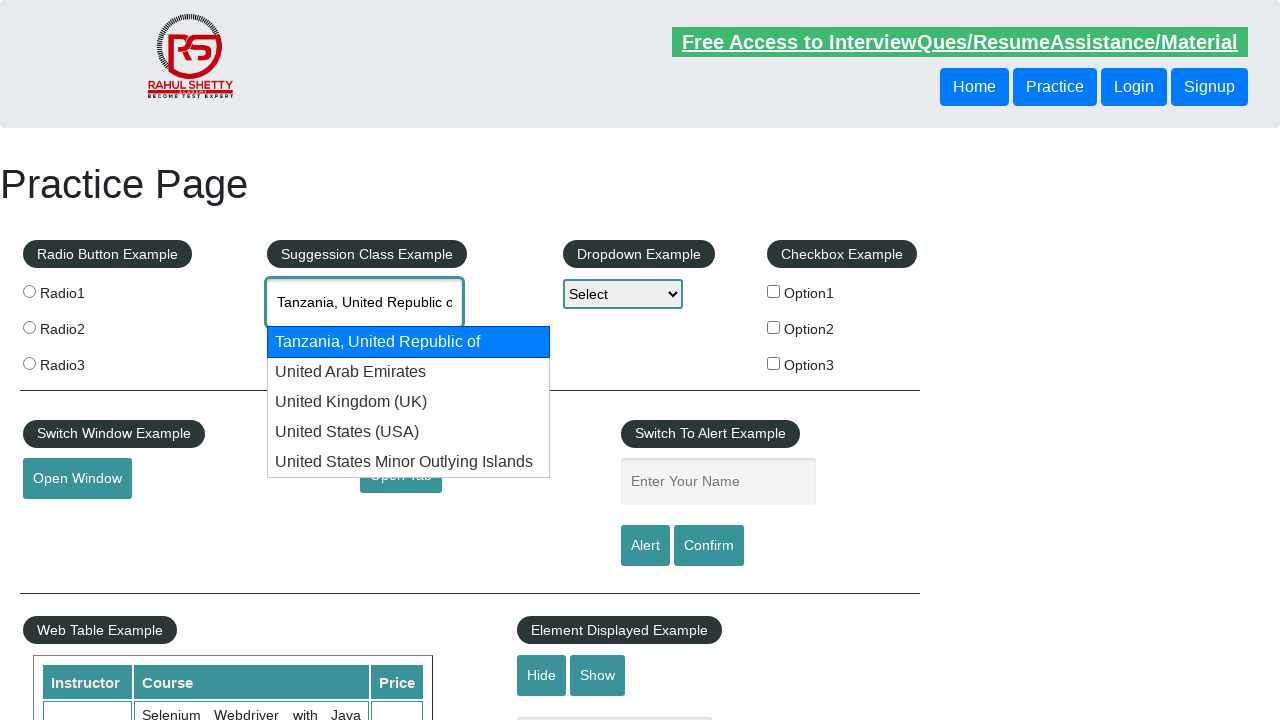

Pressed ArrowDown to navigate to second suggestion on #autocomplete
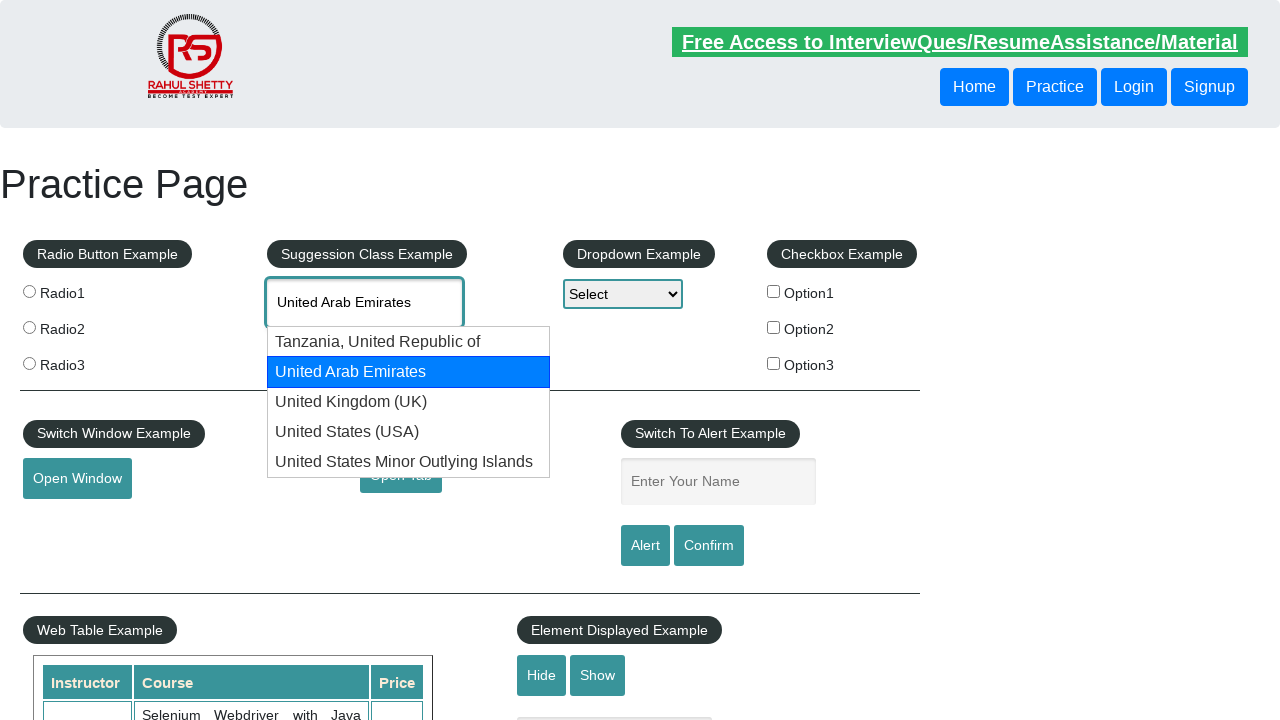

Pressed ArrowDown to navigate to third suggestion on #autocomplete
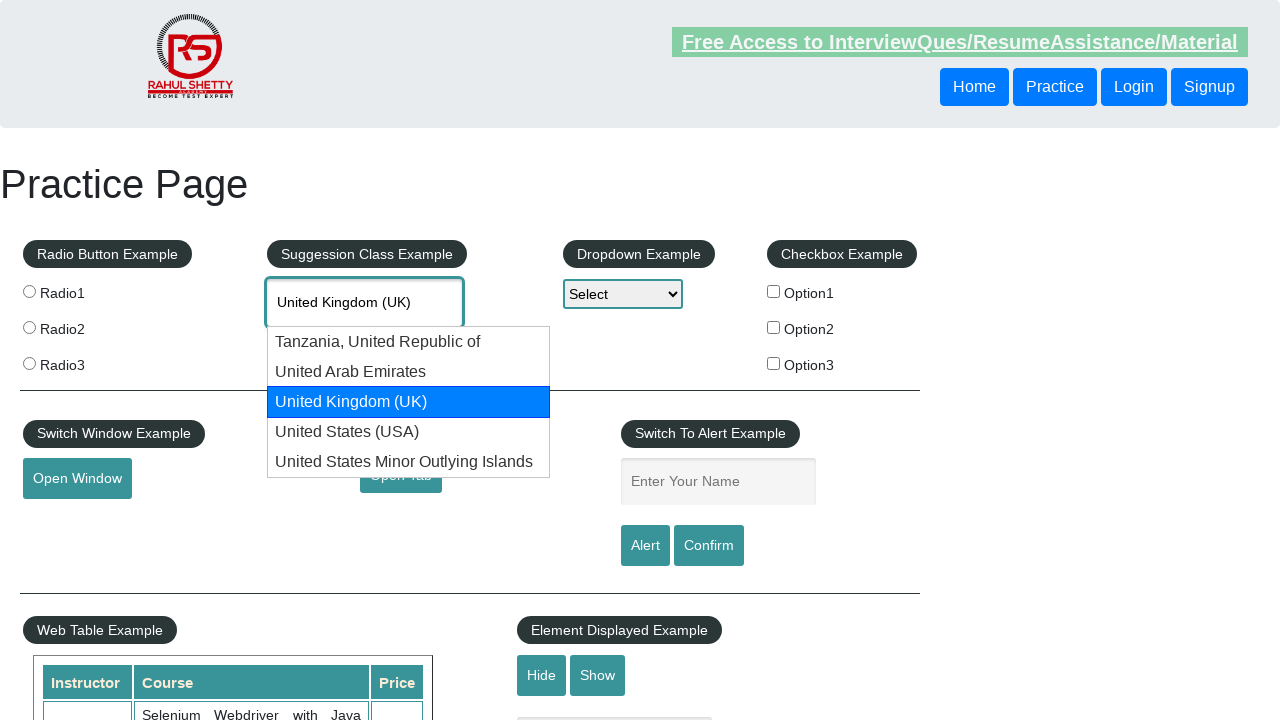

Pressed ArrowDown to navigate to fourth suggestion on #autocomplete
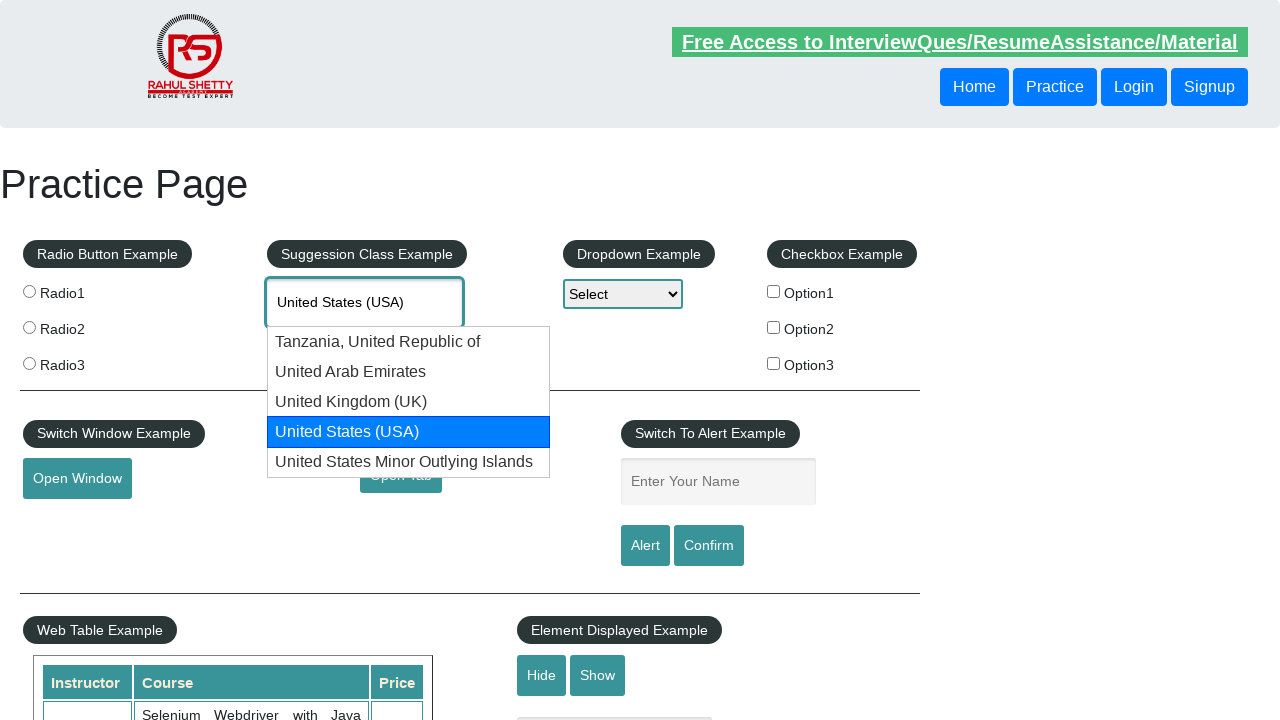

Pressed Enter to select the highlighted suggestion on #autocomplete
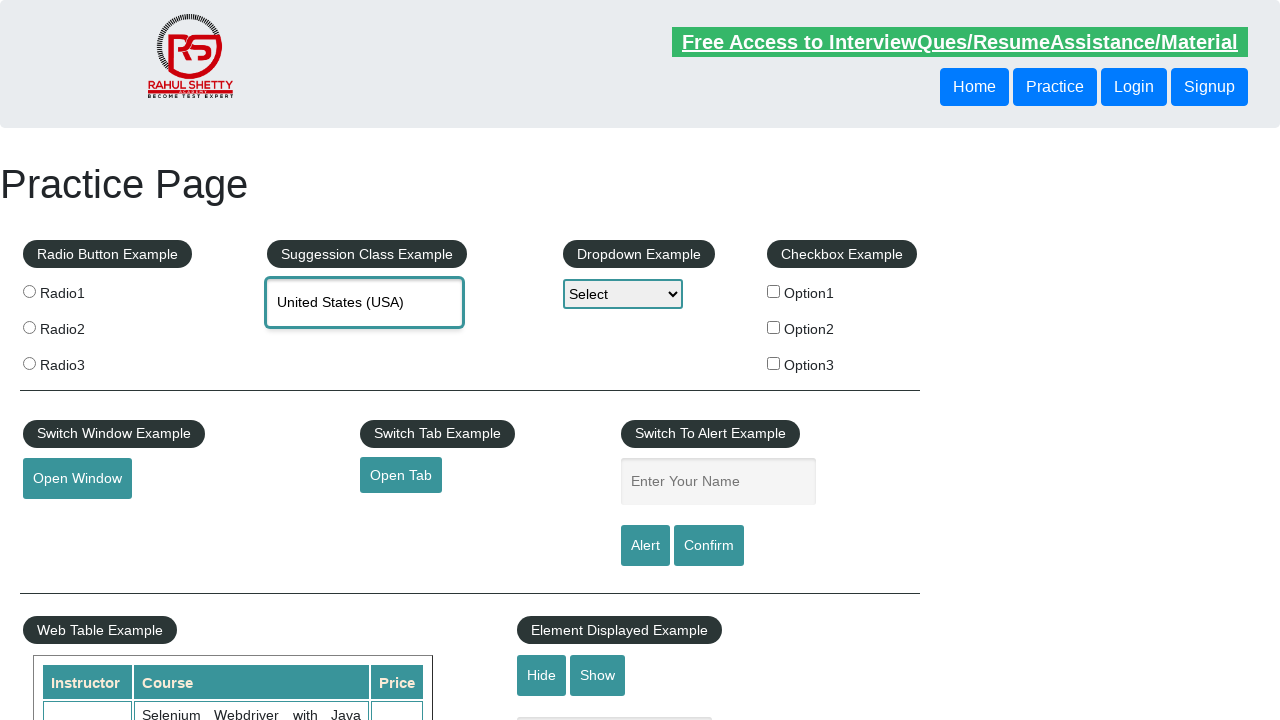

Retrieved selected value from autocomplete field: 'United States (USA)'
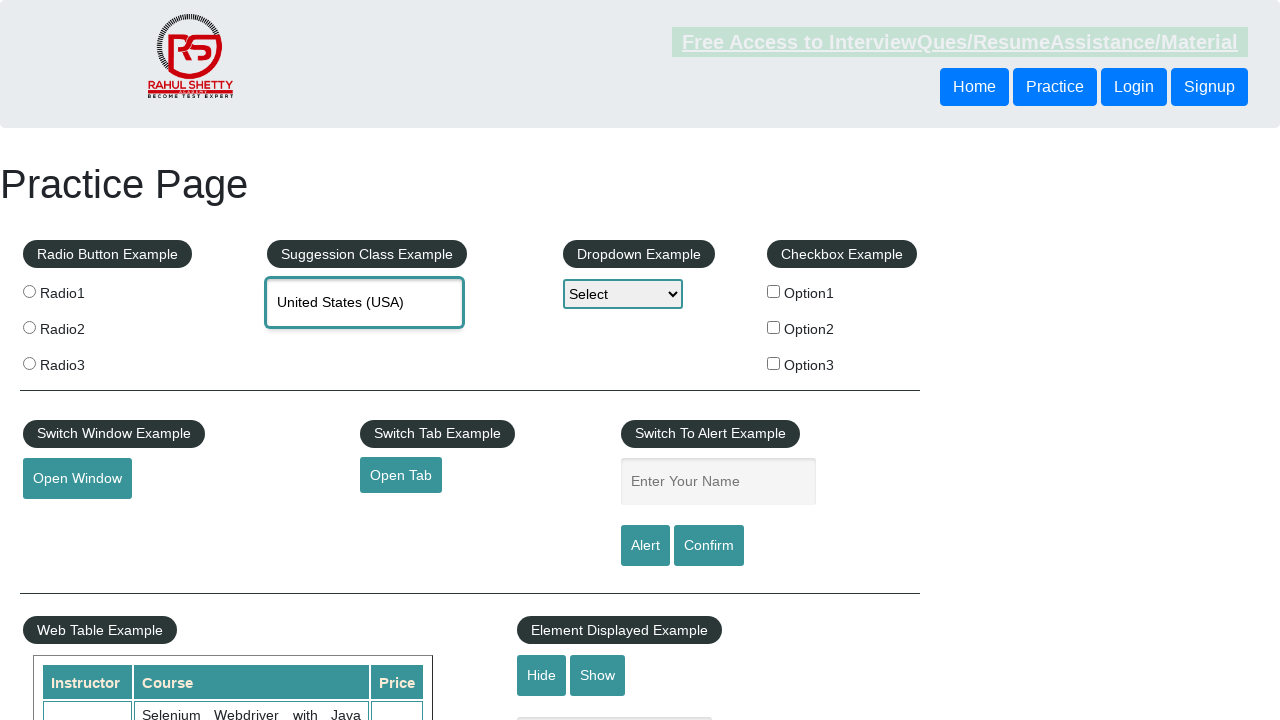

Verified that selected value is 'United States (USA)'
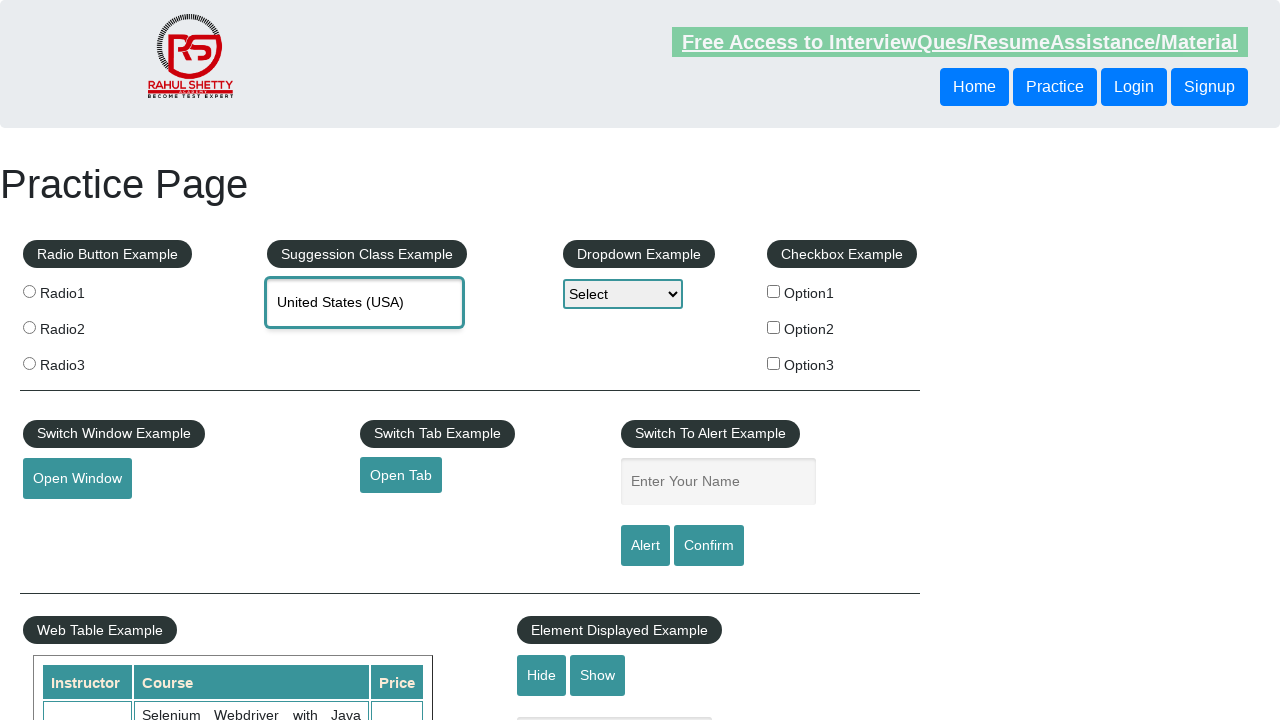

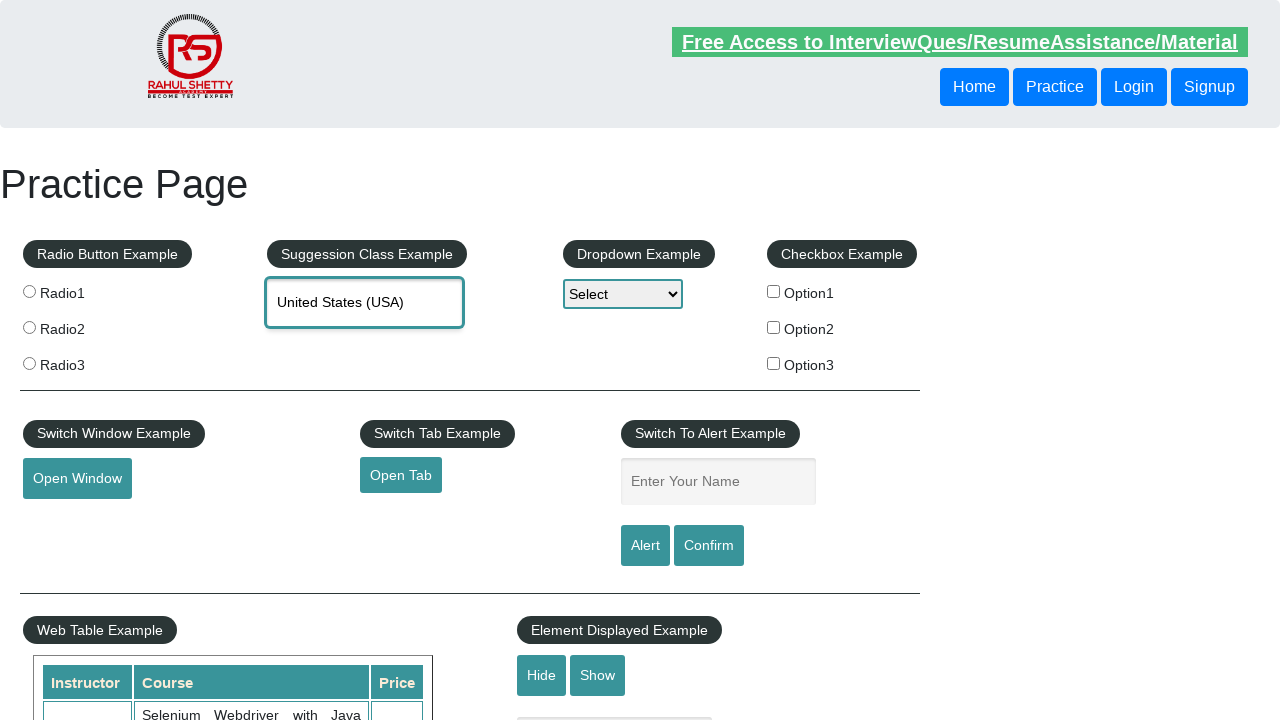